Tests browser window management by maximizing the window and then resizing it to specific dimensions (1200x800)

Starting URL: https://hepsiburada.com

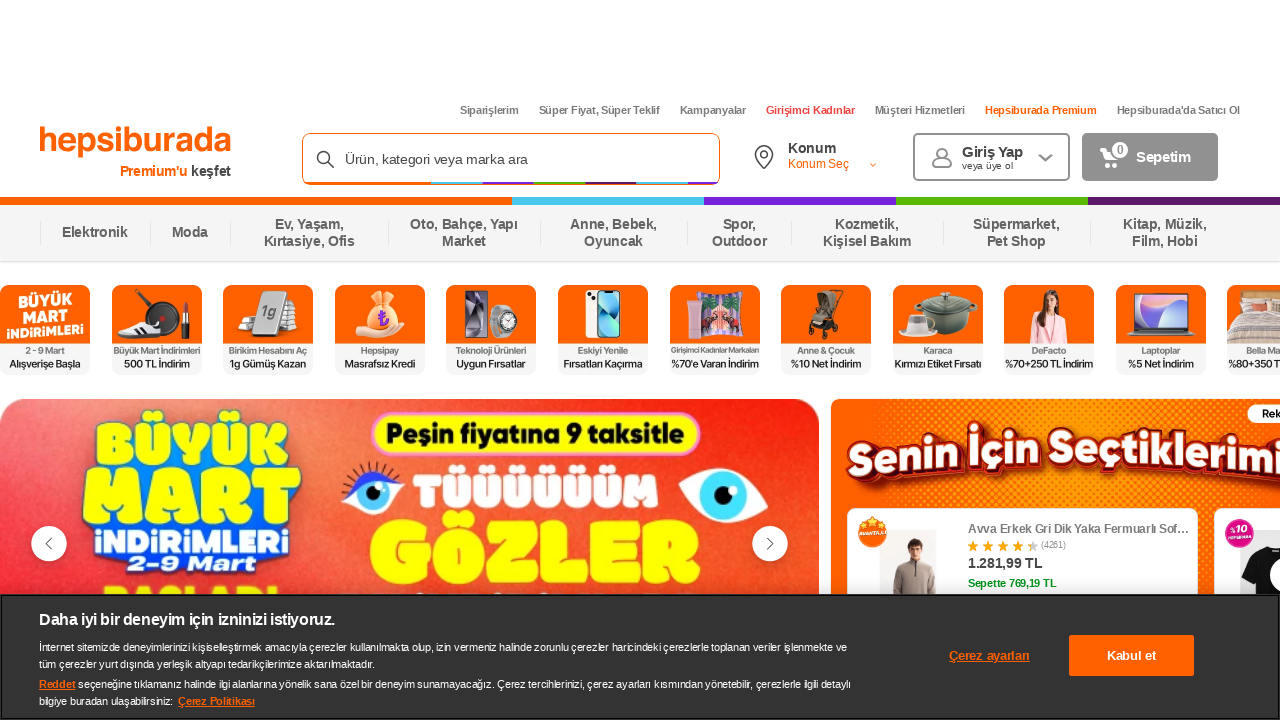

Maximized browser window to 1920x1080
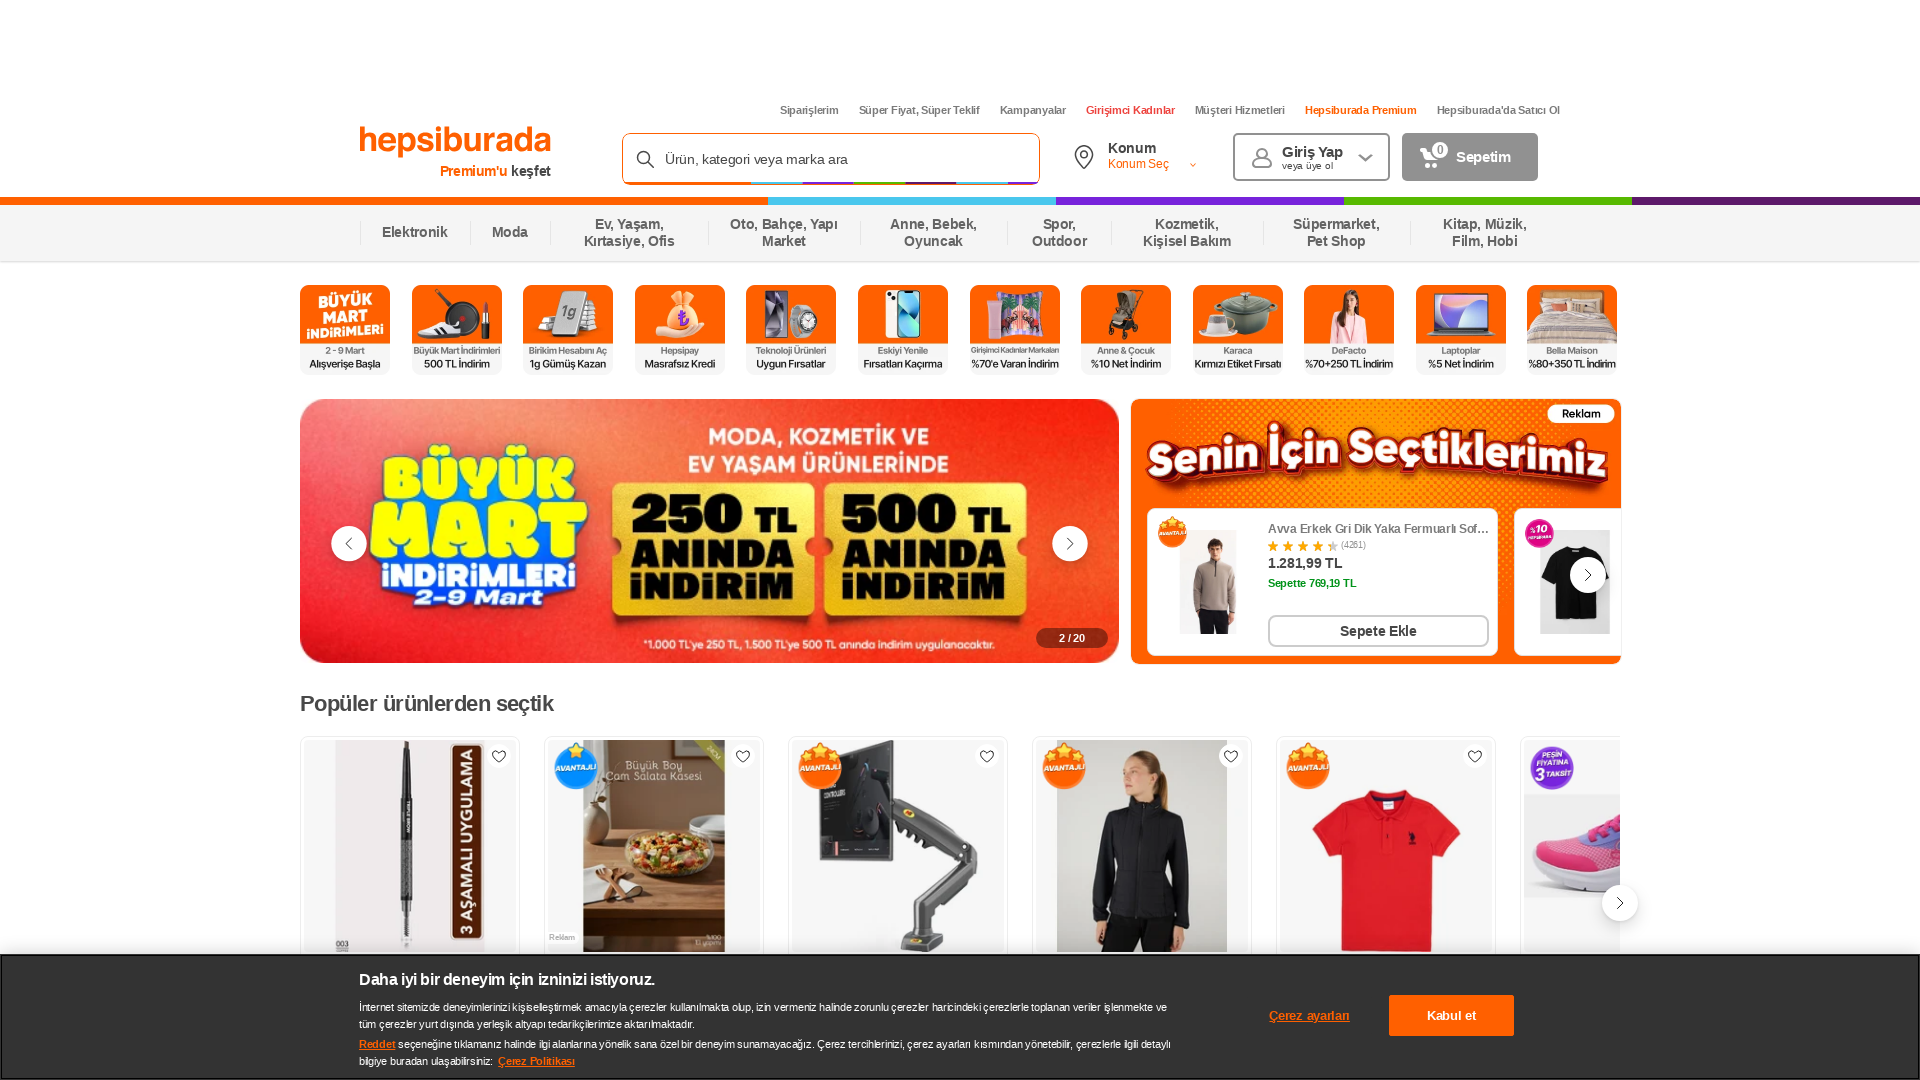

Page loaded (domcontentloaded state)
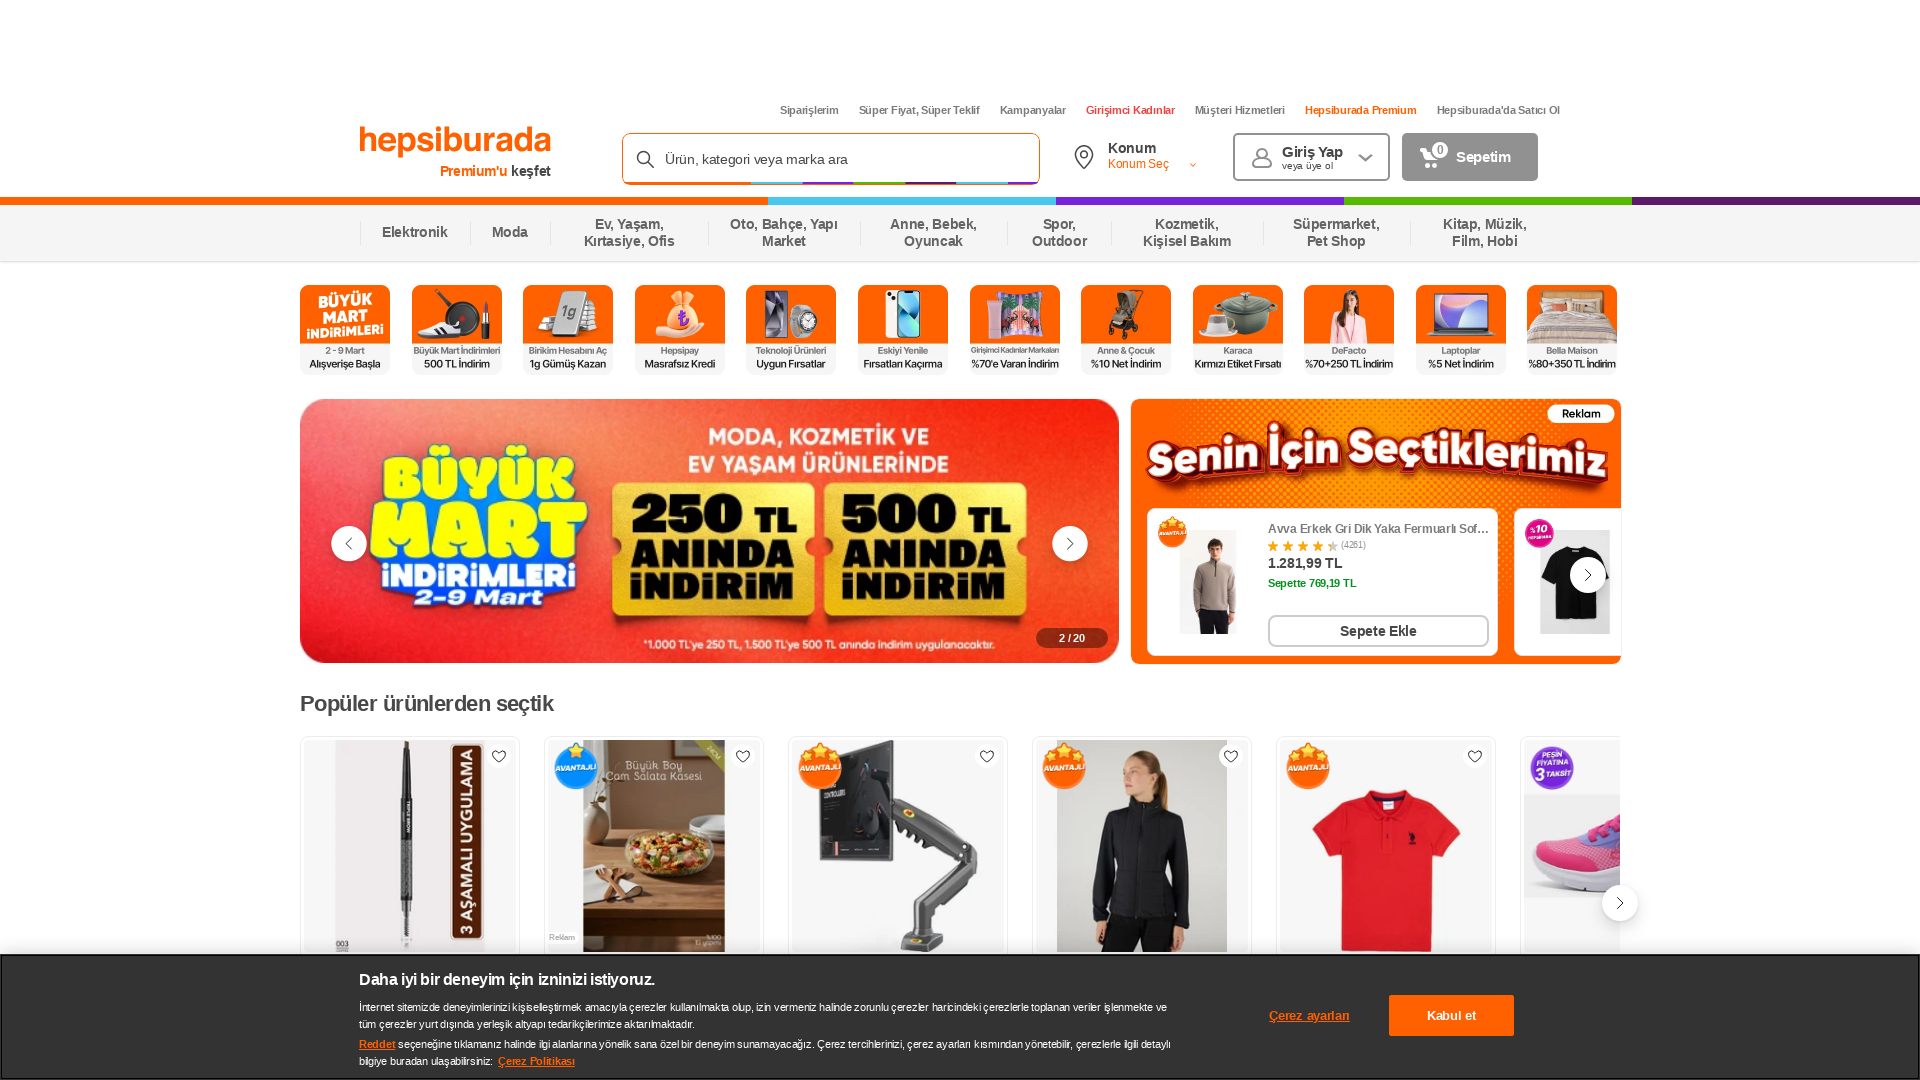

Resized browser window to 1200x800
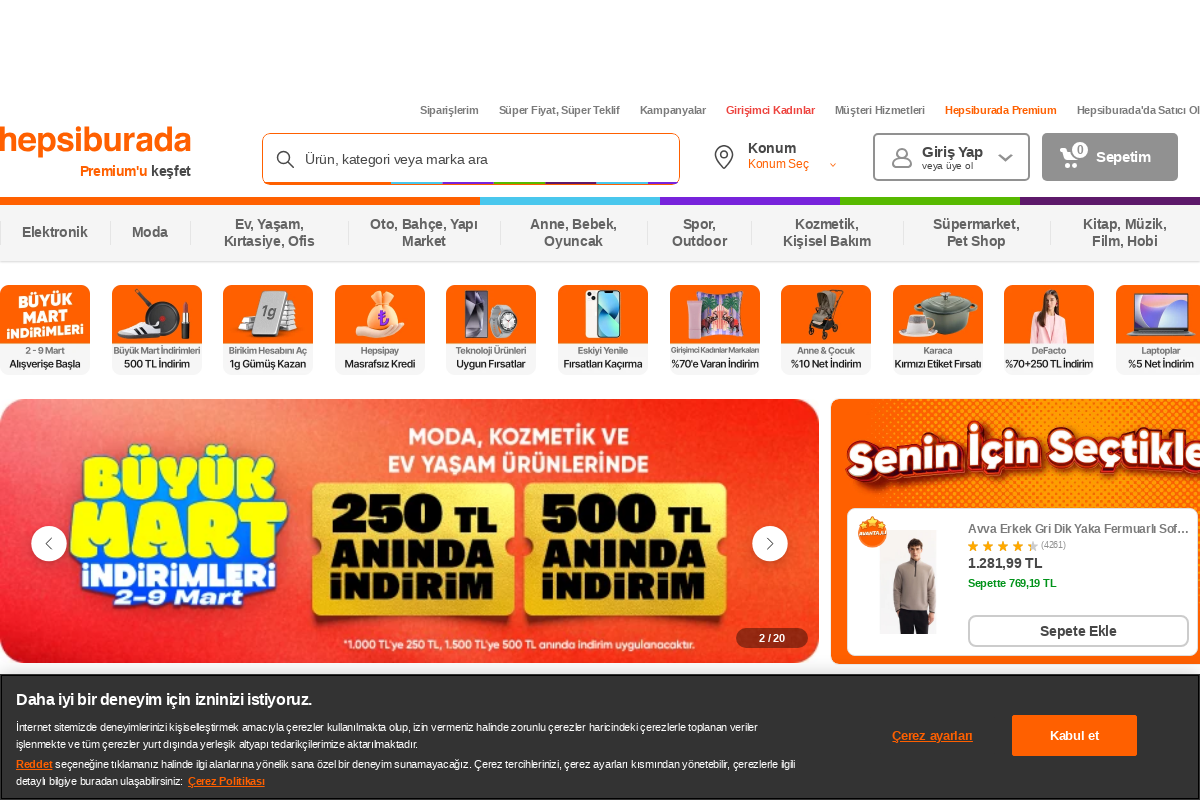

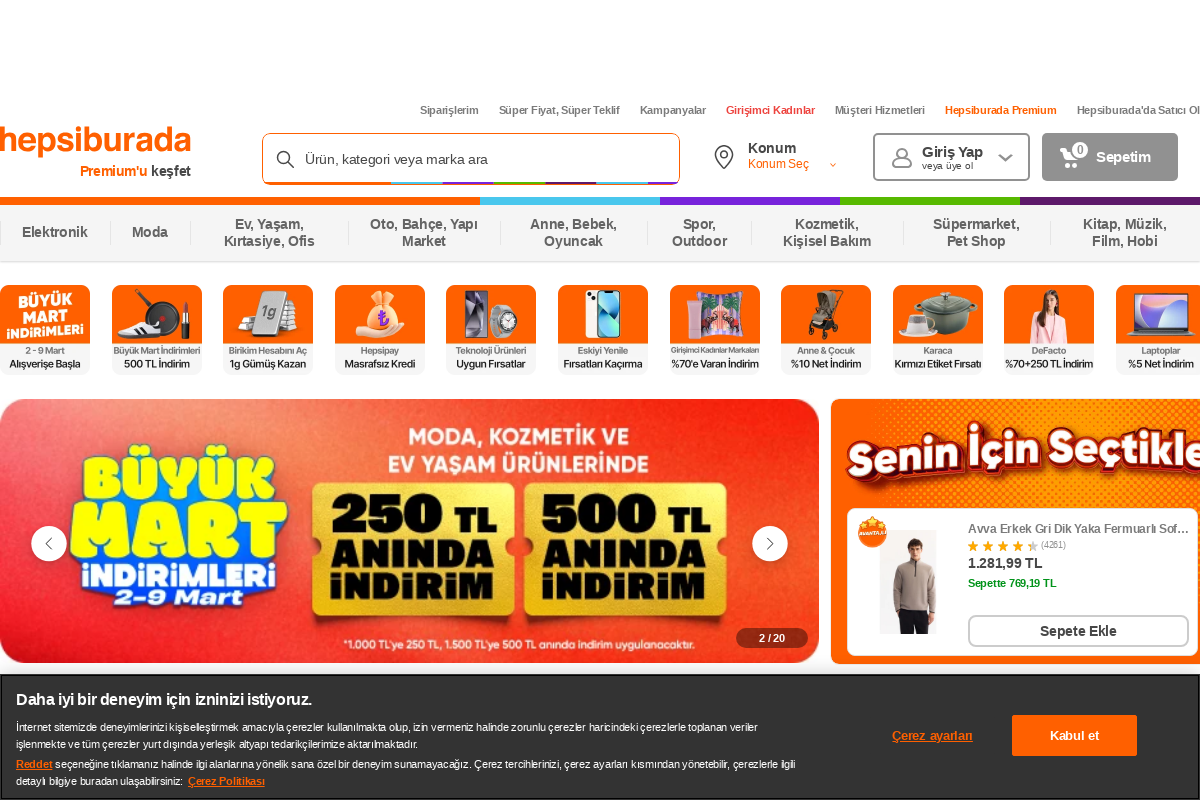